Waits for a specific price to appear, clicks a booking button, solves a mathematical problem, and submits the answer

Starting URL: http://suninjuly.github.io/explicit_wait2.html

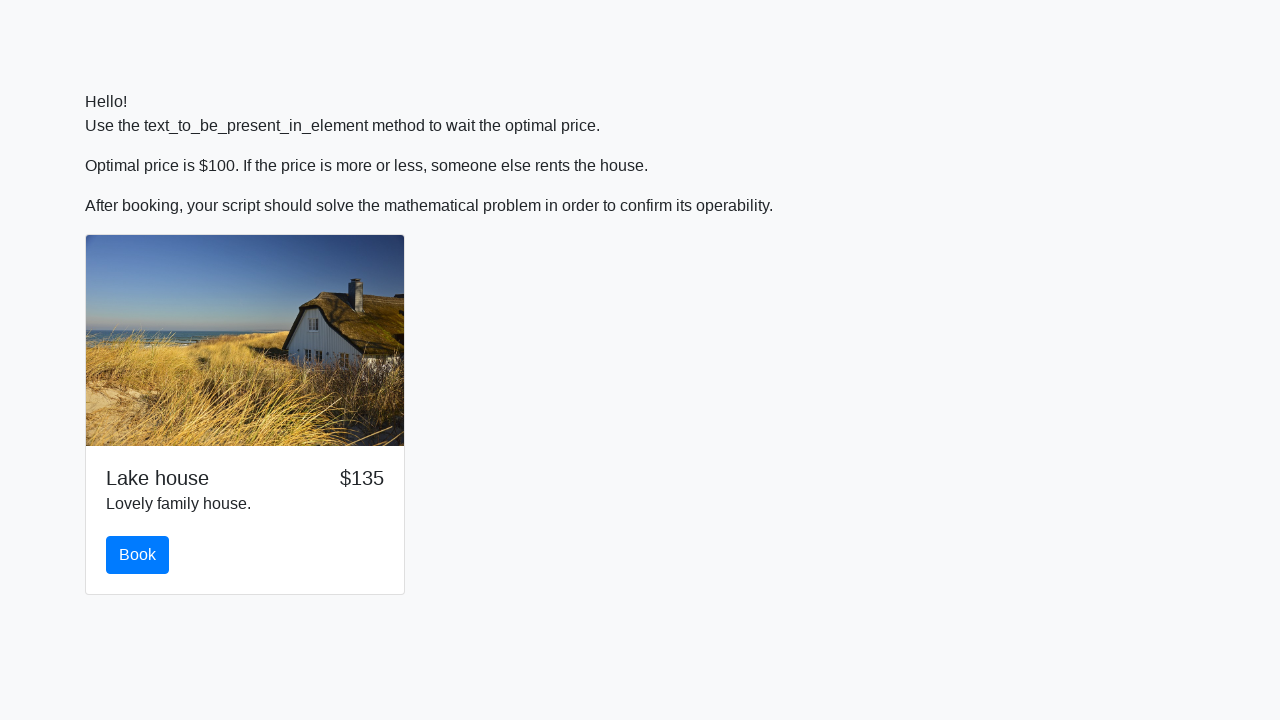

Waited for price to reach $100
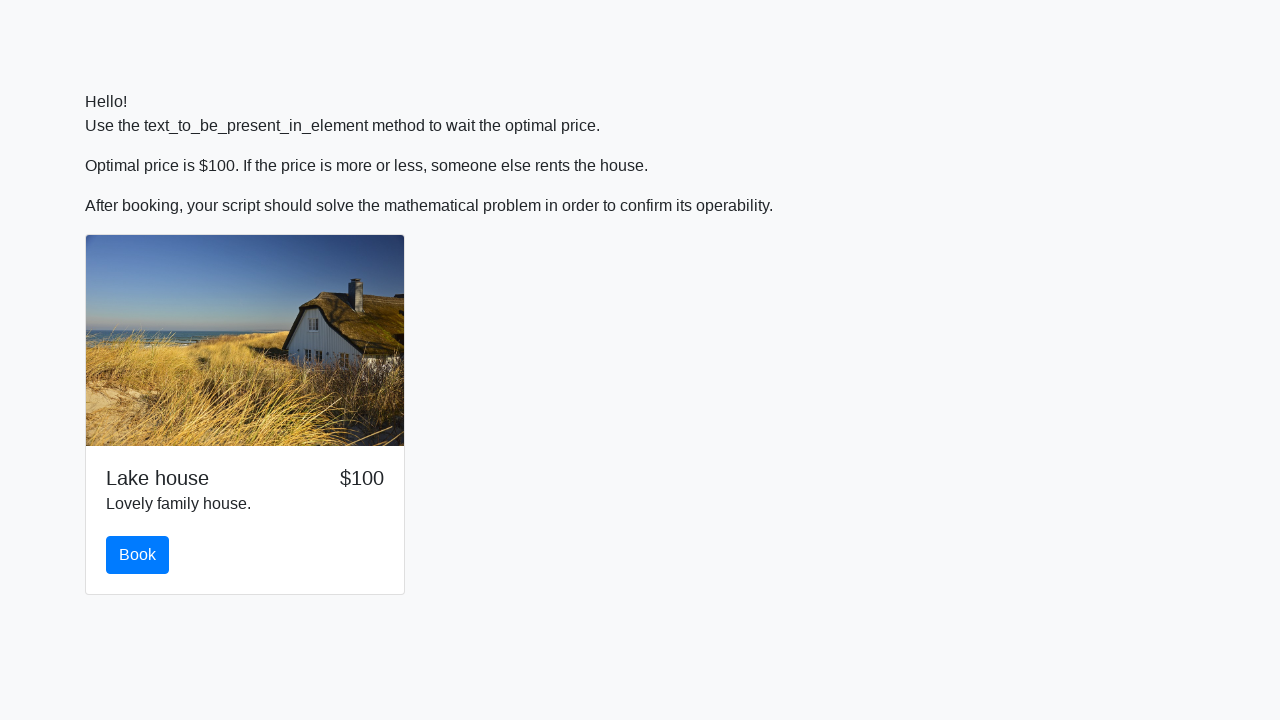

Clicked the book button at (138, 555) on #book
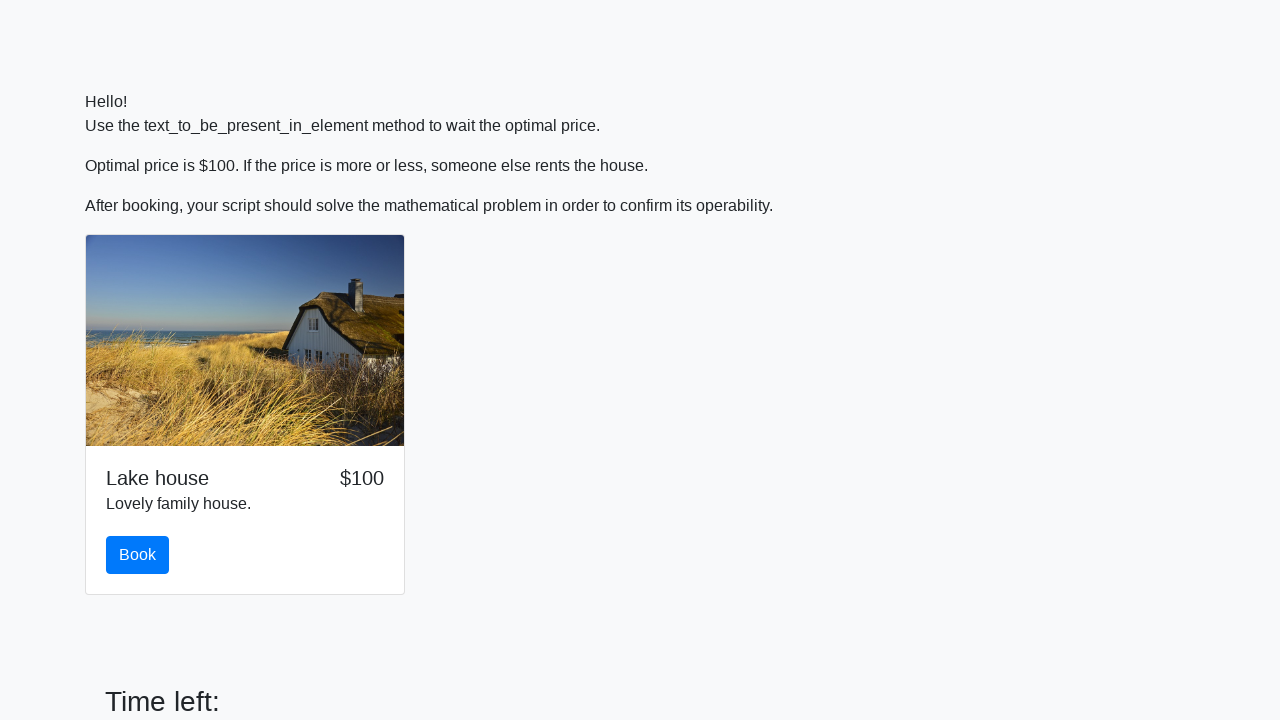

Retrieved value for calculation: 36
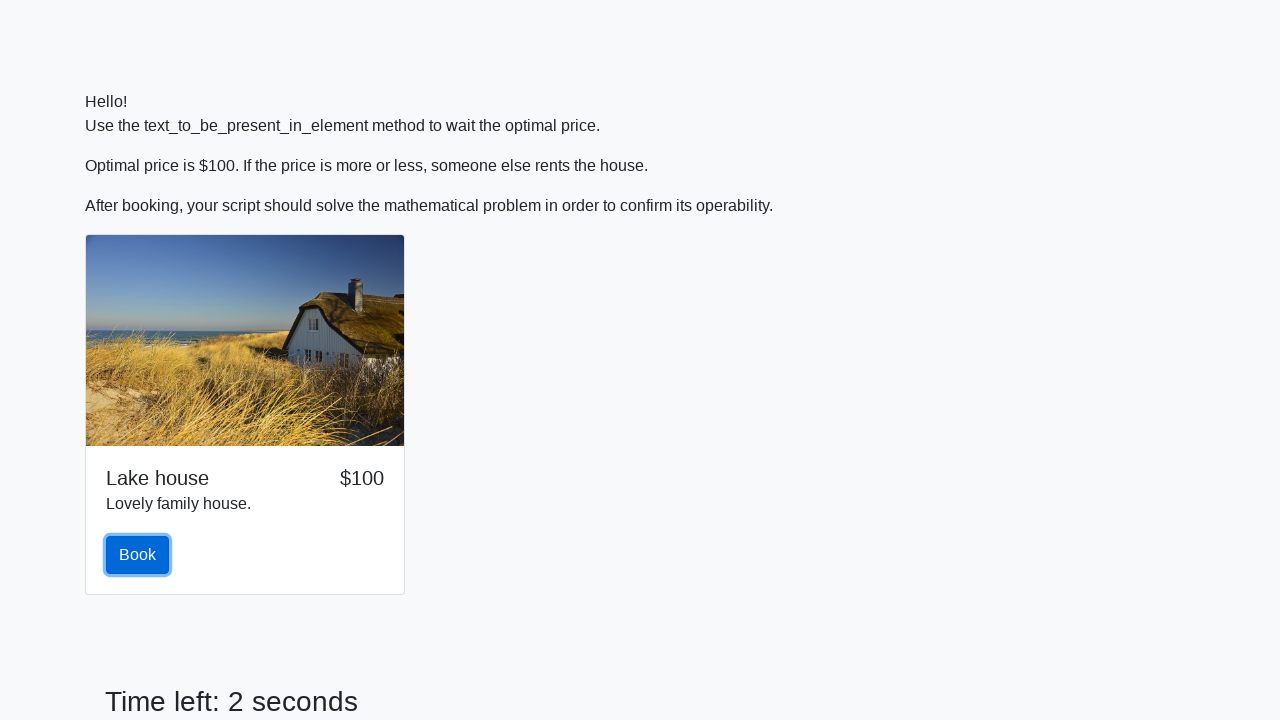

Calculated mathematical answer: 2.4766515232412916
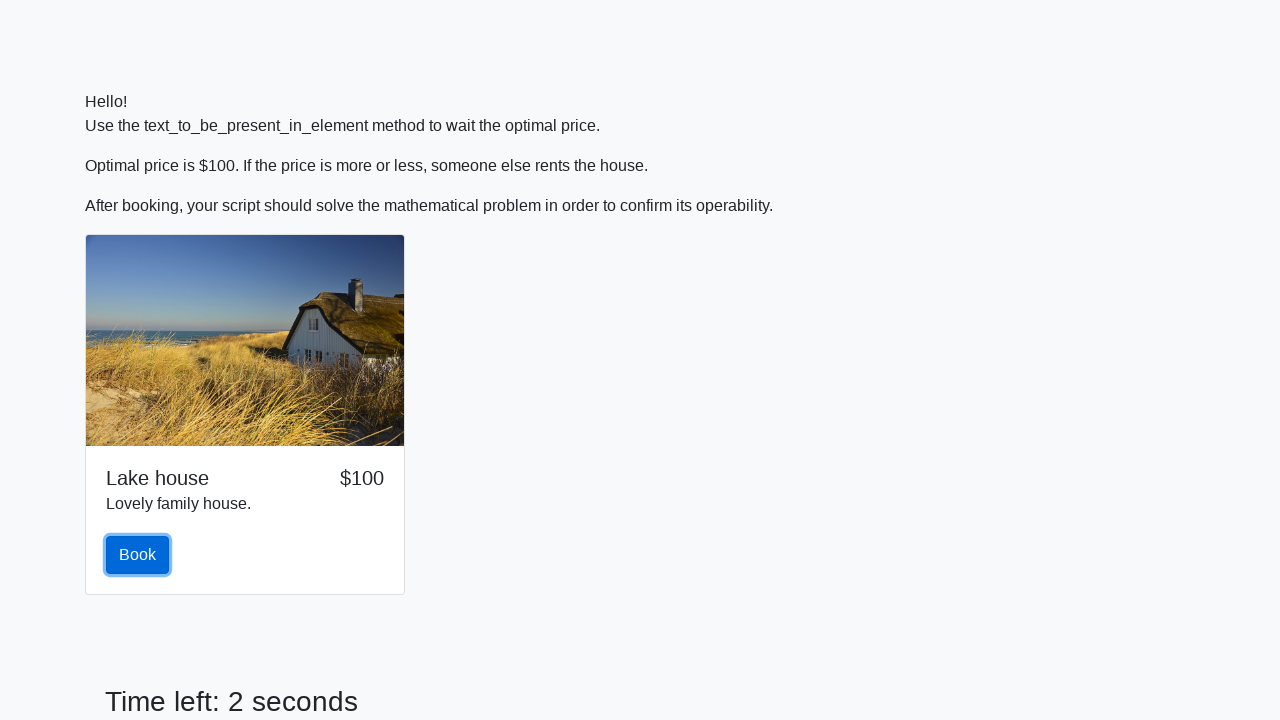

Filled in the calculated answer on #answer
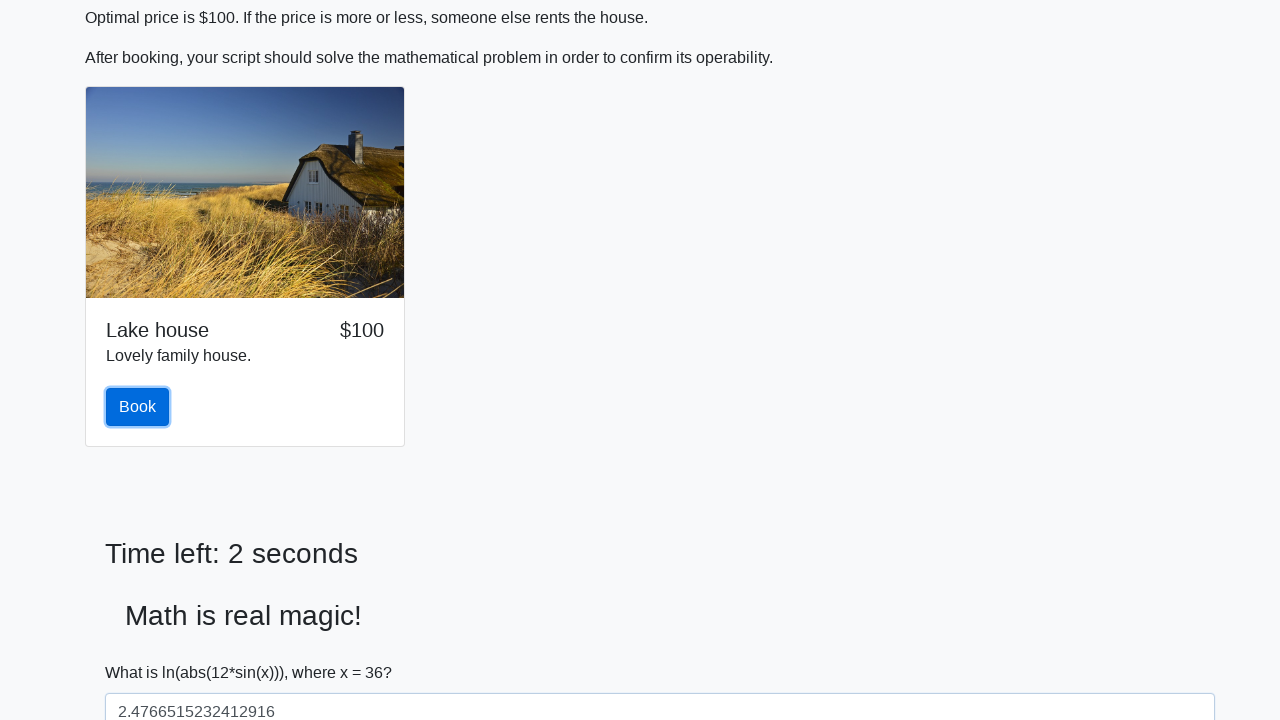

Submitted the form with the answer at (143, 651) on [type='submit']
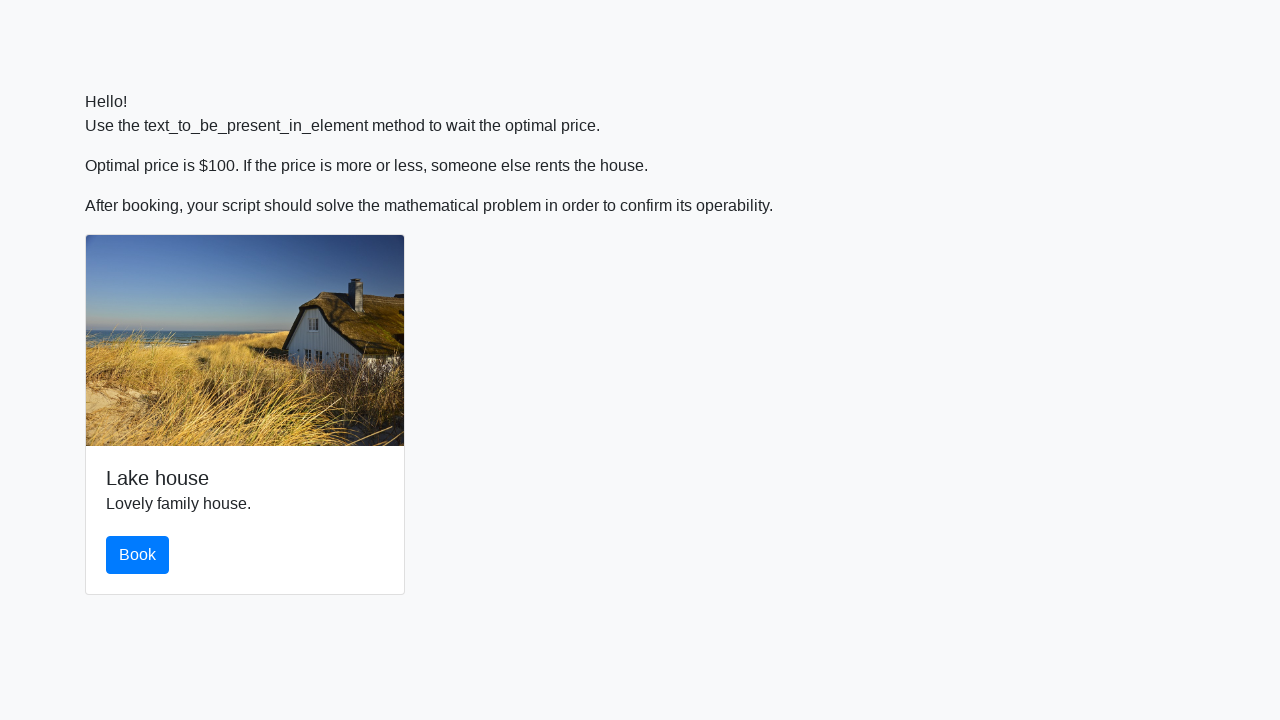

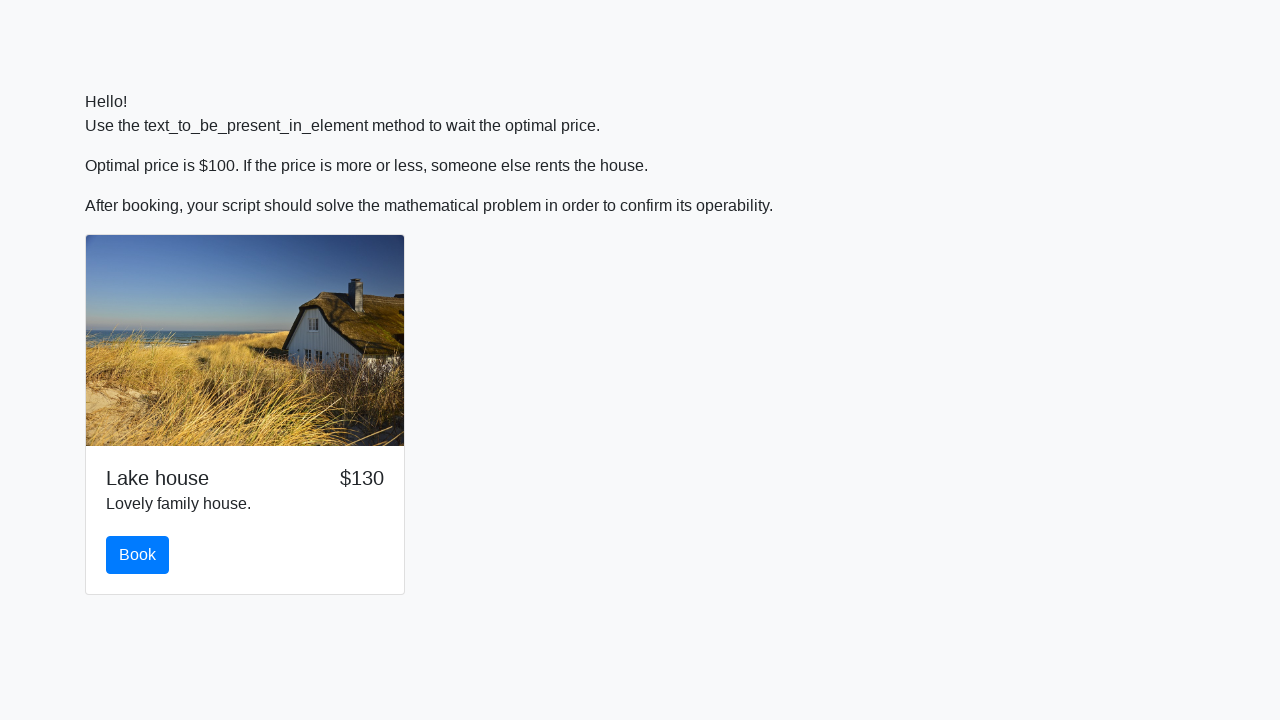